Tests form filling functionality on a practice website by entering name, email, password, selecting dropdown options, clicking checkboxes and radio buttons, entering a birthday, and submitting the form.

Starting URL: https://www.rahulshettyacademy.com/angularpractice/

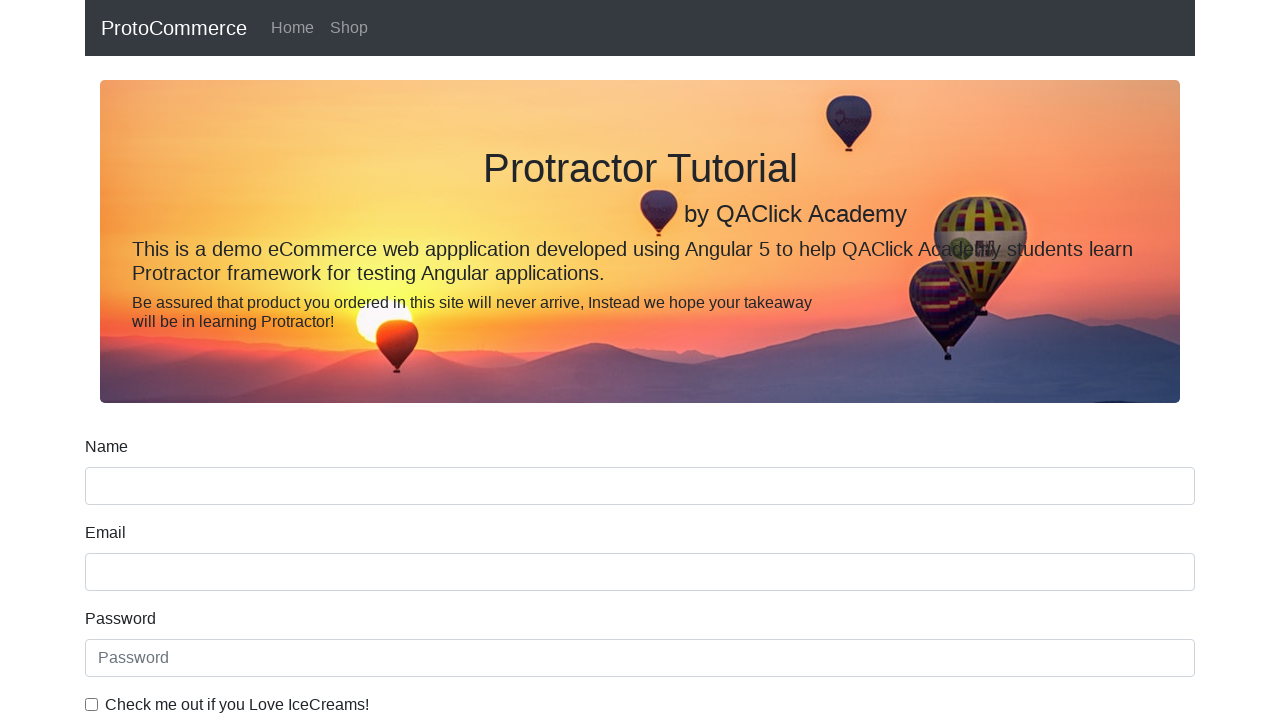

Filled name field with 'Evan Tomoki' on input[name='name']
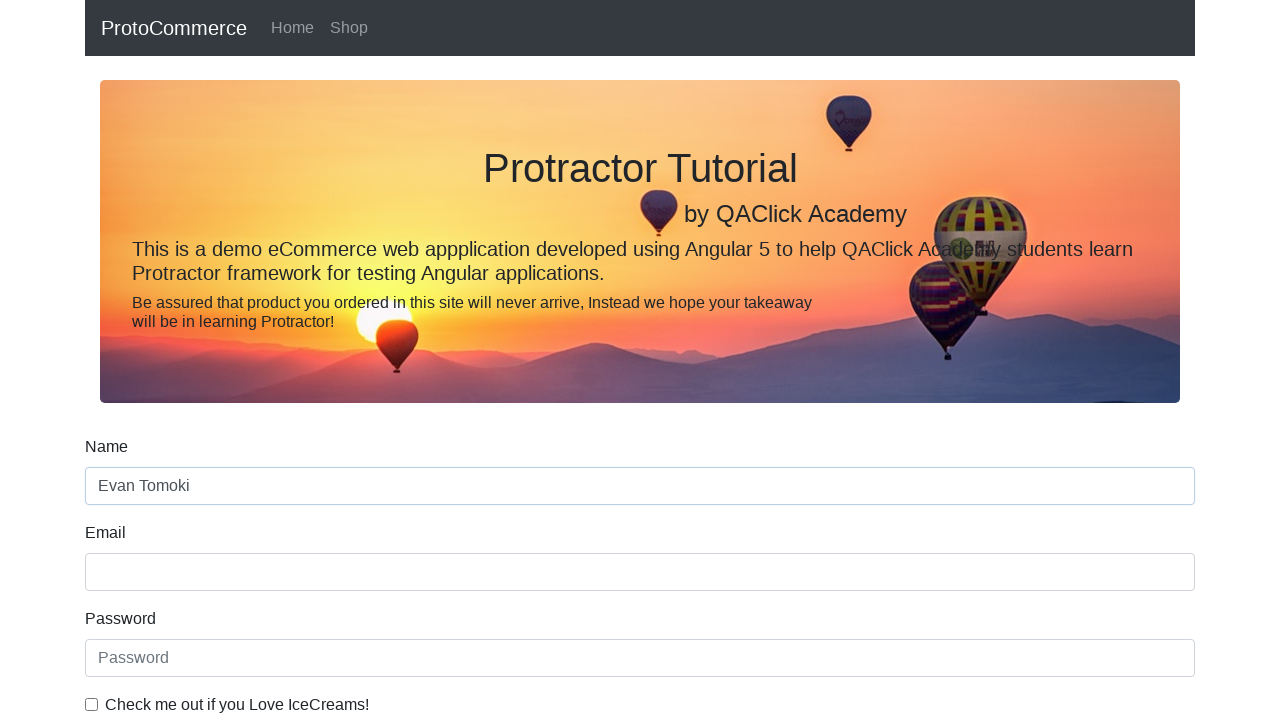

Filled email field with 'evan@gmail.com' on input[name='email']
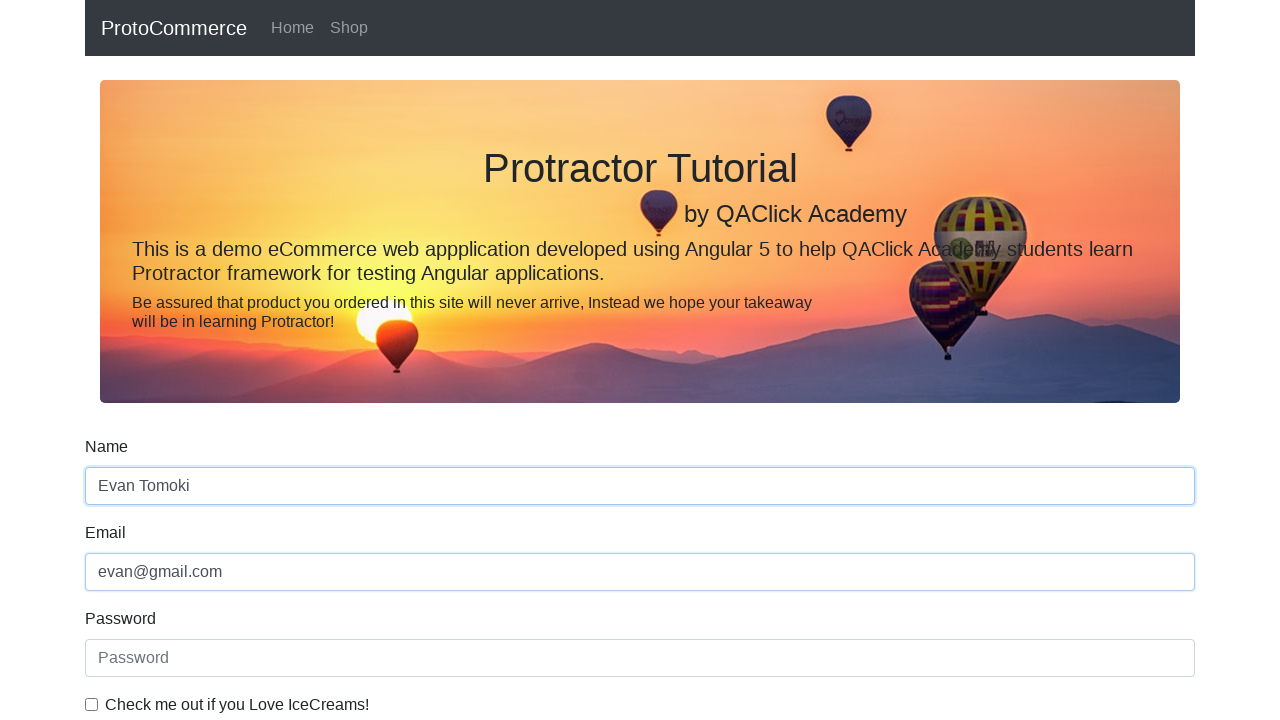

Filled password field with 'evan69' on #exampleInputPassword1
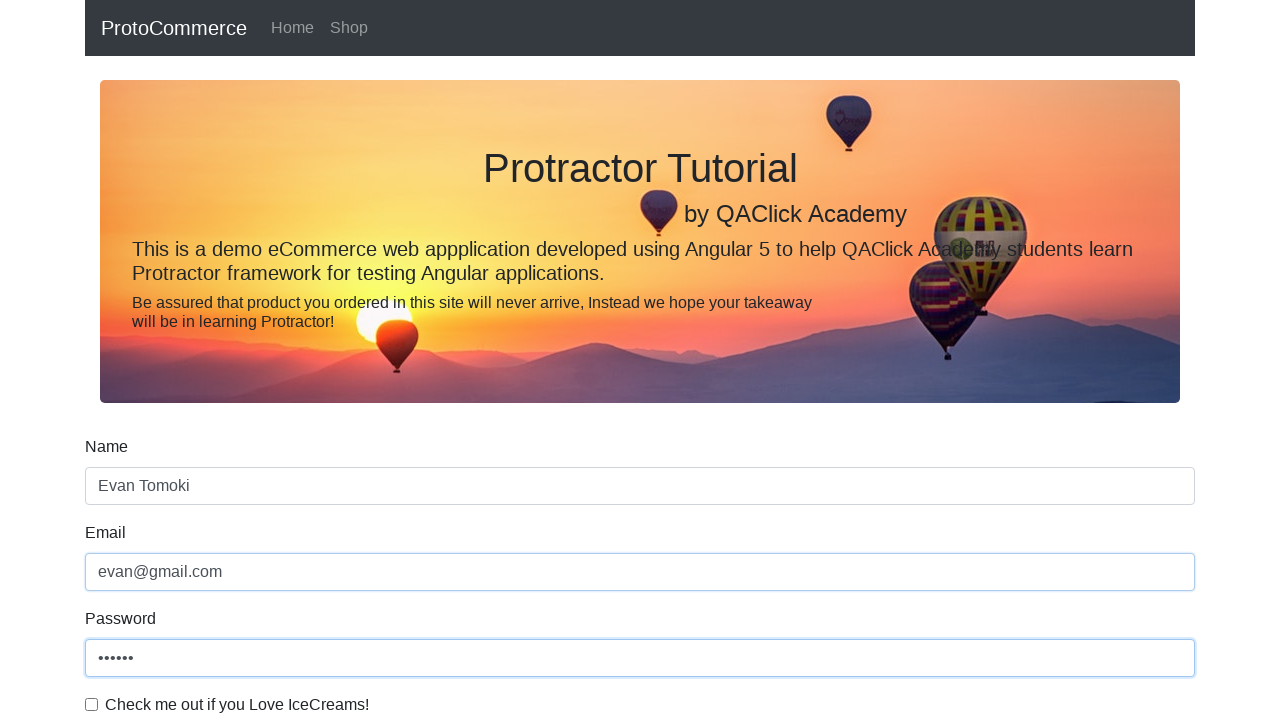

Clicked checkbox to enable agreement at (92, 704) on #exampleCheck1
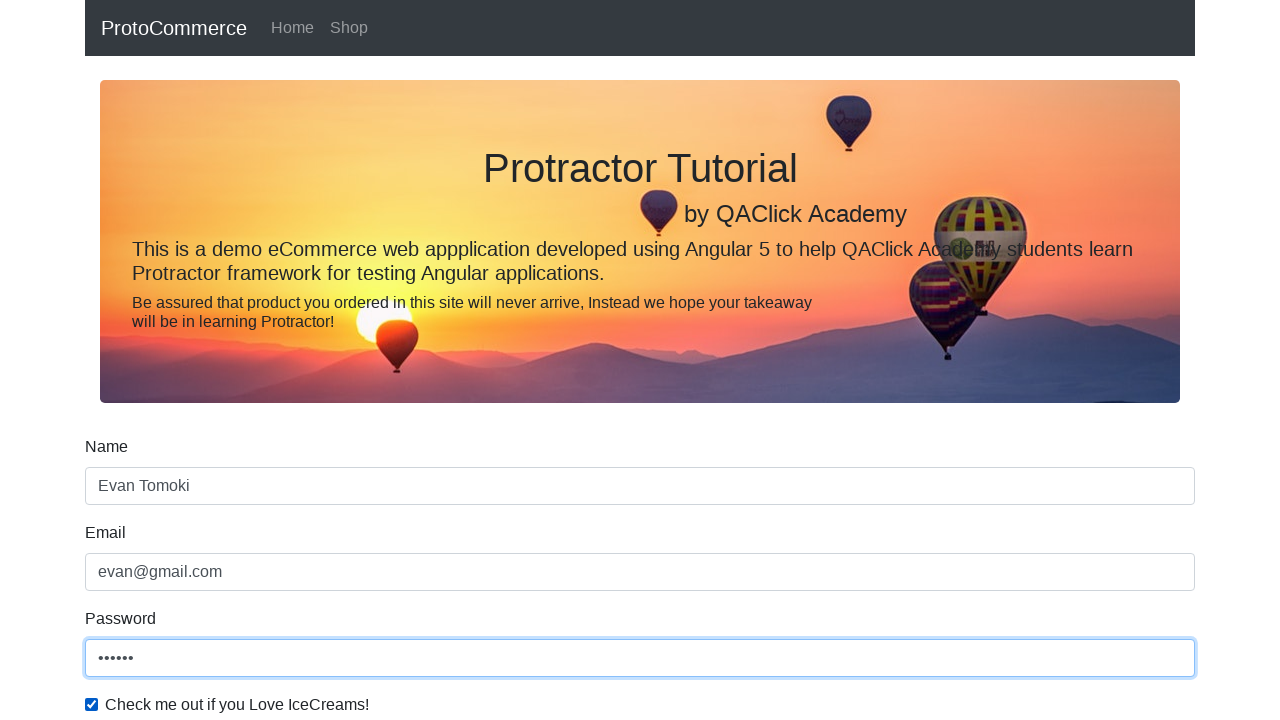

Selected second option from dropdown menu on #exampleFormControlSelect1
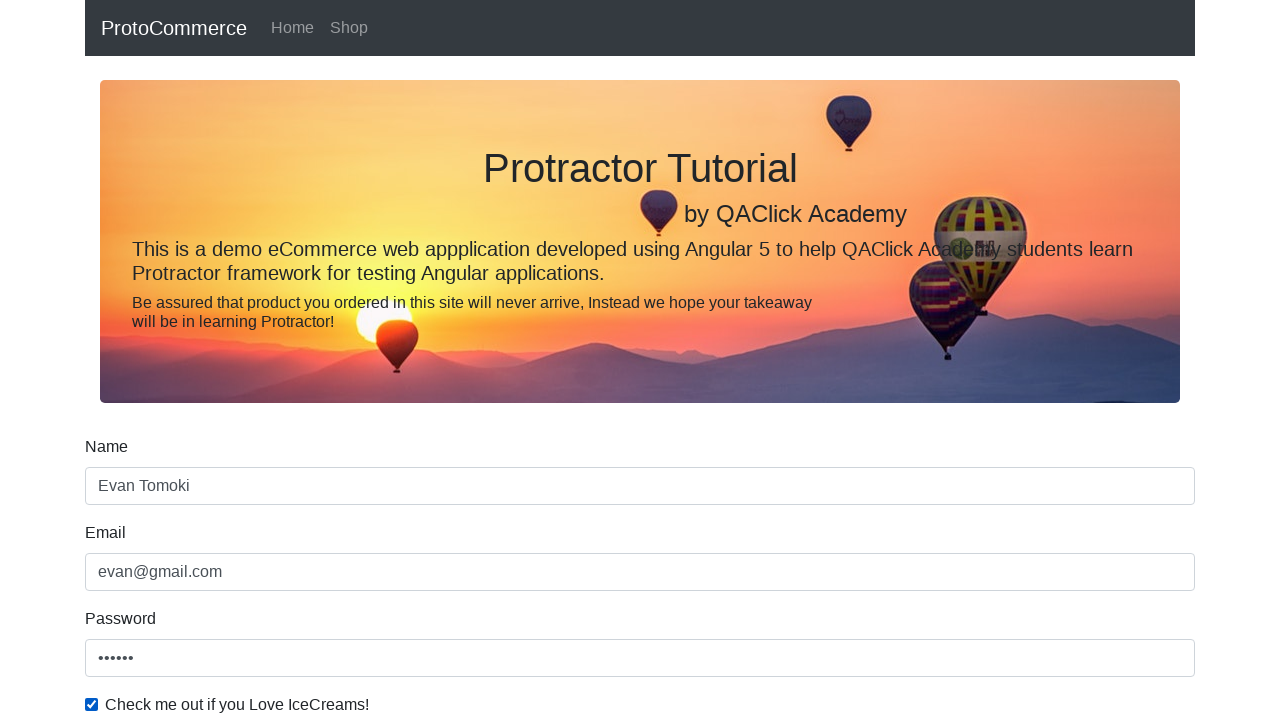

Selected radio button option at (326, 360) on #inlineRadio2
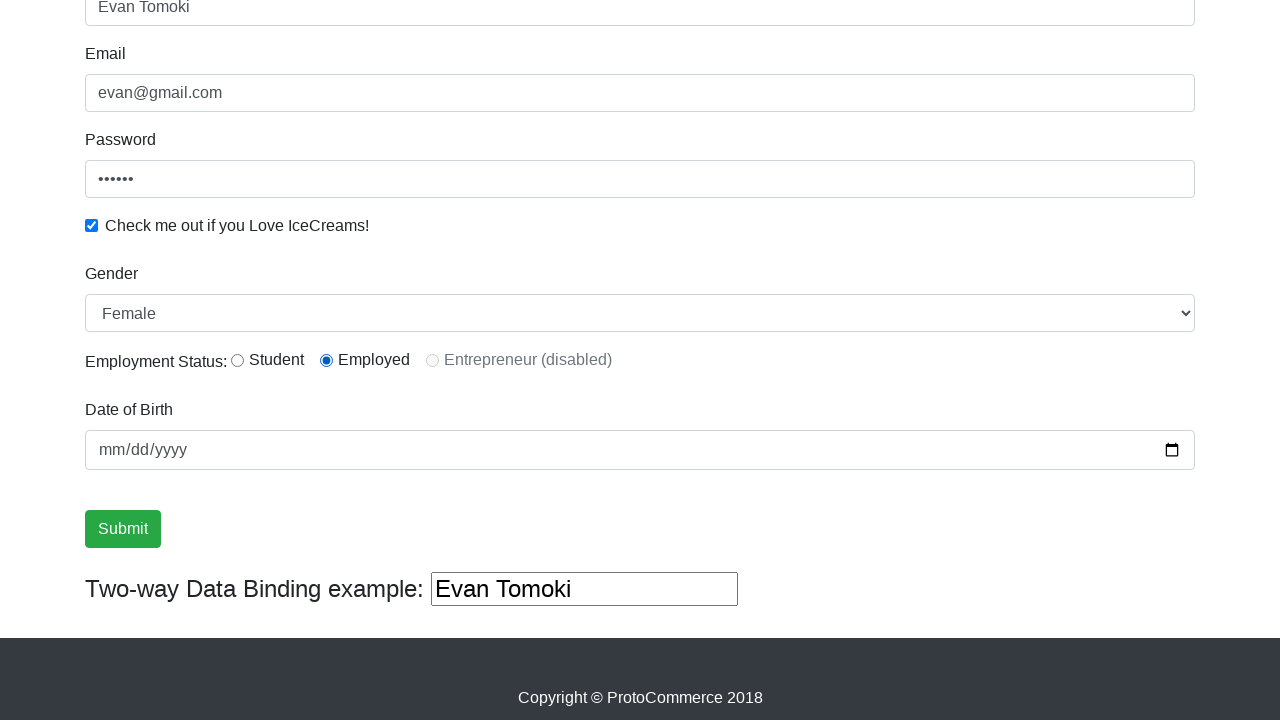

Filled birthday field with '1999-04-04' on input[name='bday']
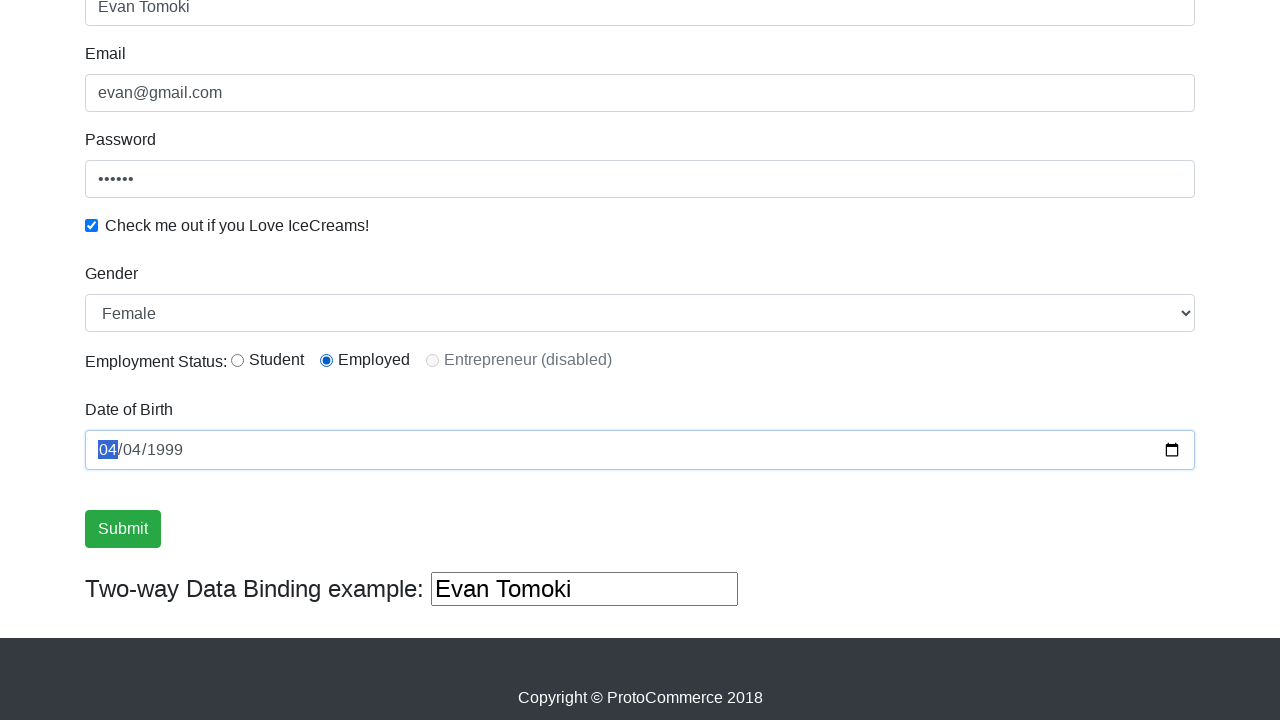

Clicked submit button to submit the form at (123, 529) on .btn-success
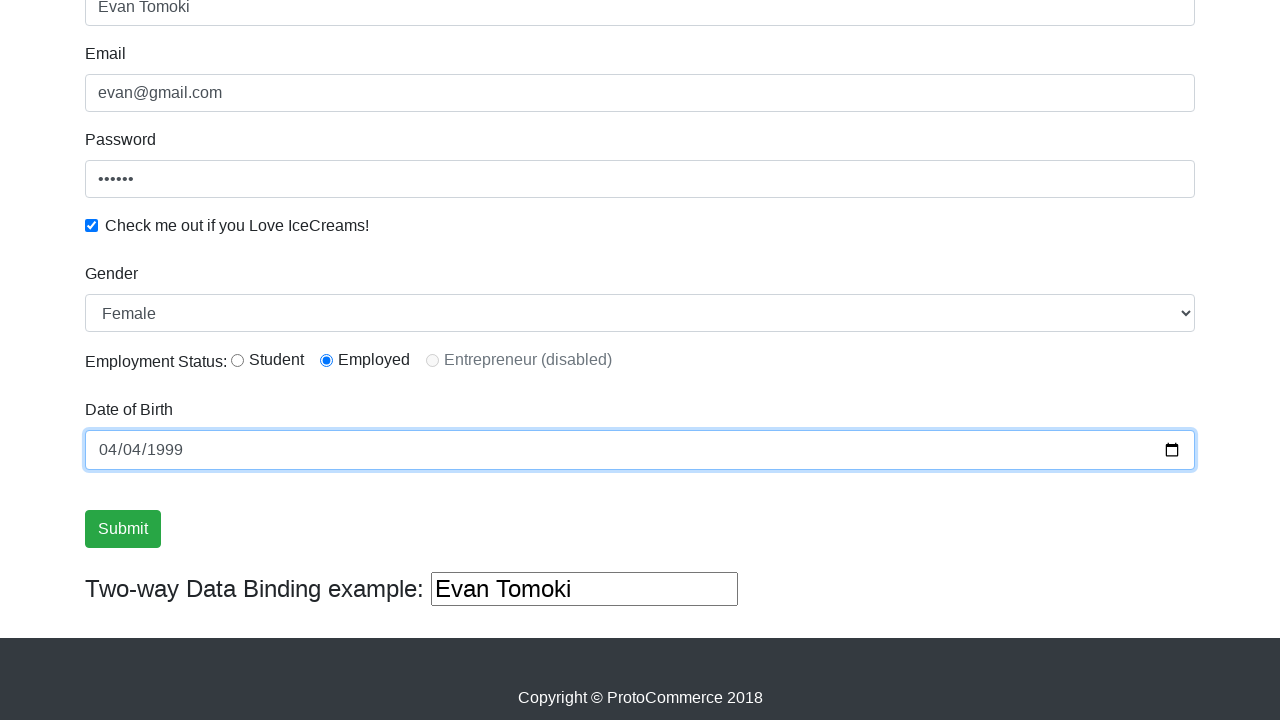

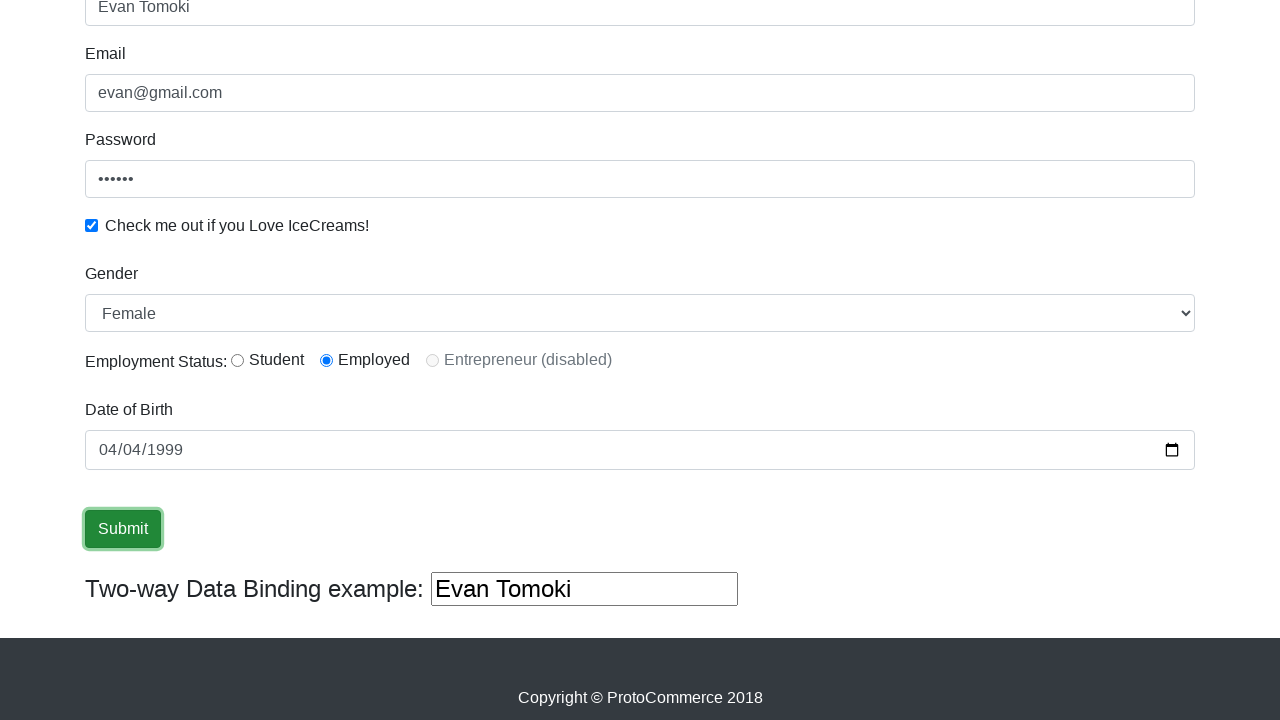